Tests the search filters by checking a checkbox filter and searching for "Babine" in the search textbox.

Starting URL: https://bcparks.ca/active-advisories/

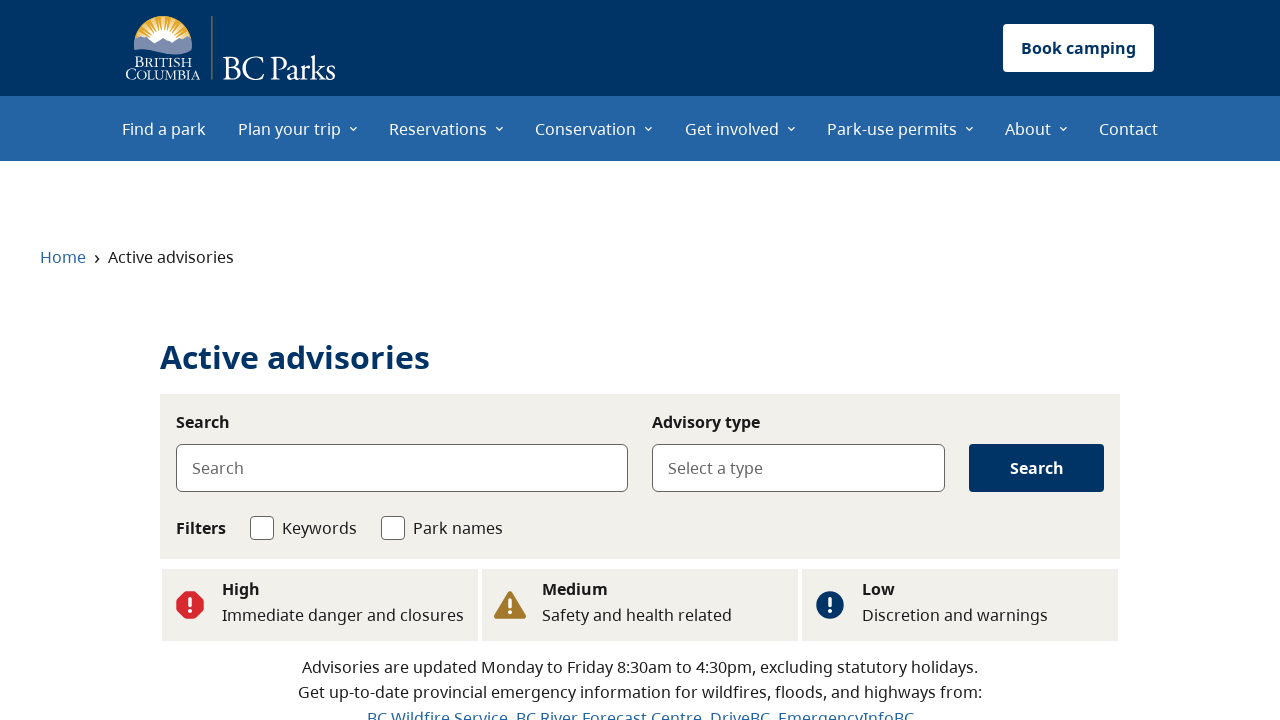

Waited for page to fully load (networkidle)
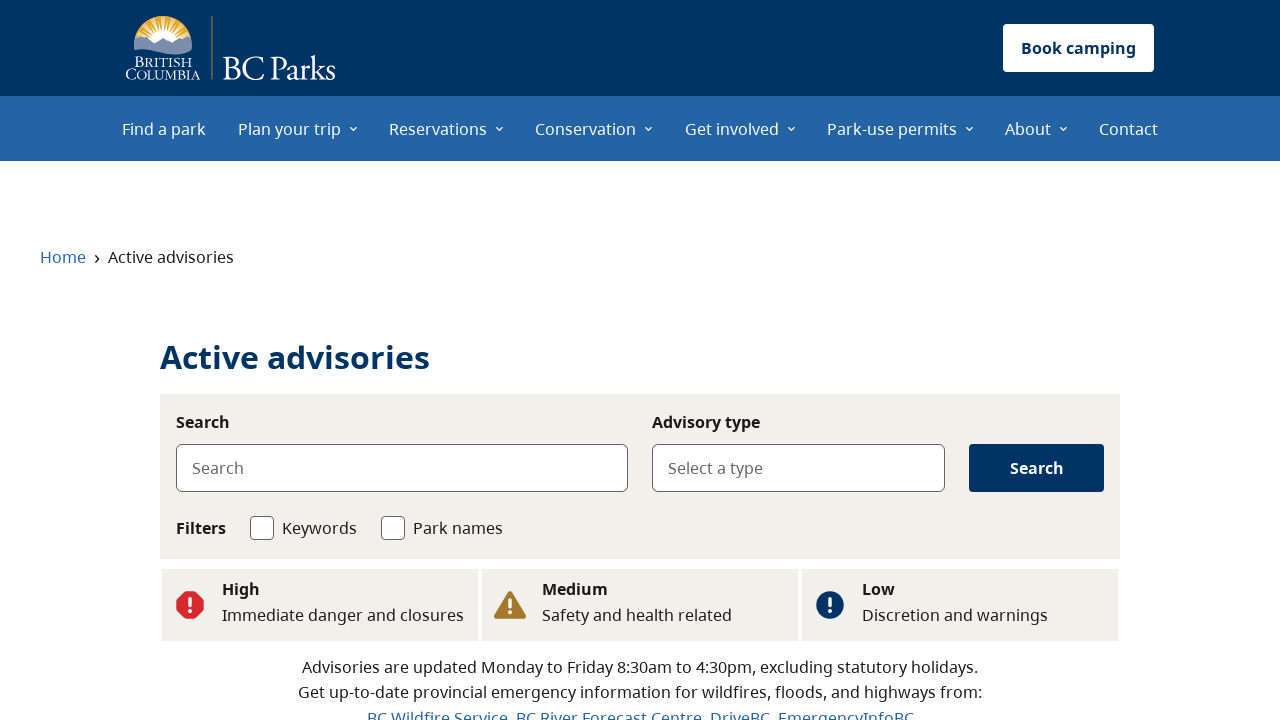

Checked the second checkbox filter at (393, 528) on internal:role=checkbox >> nth=1
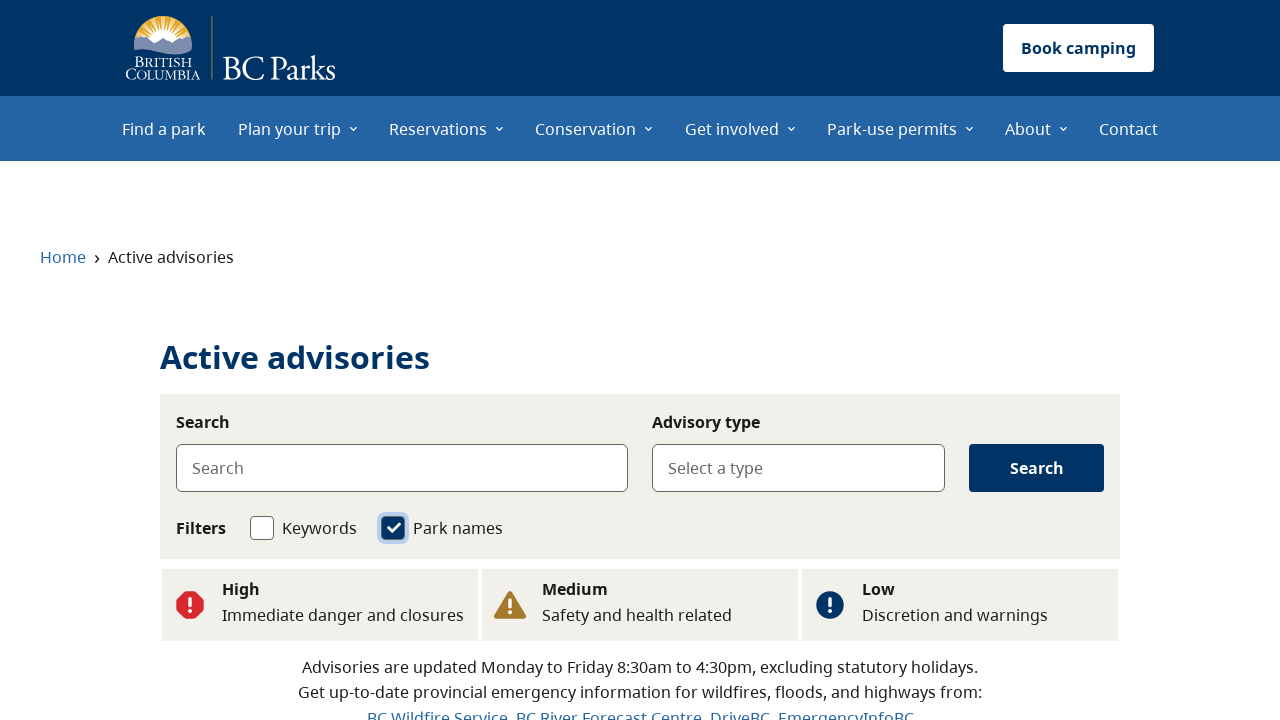

Filled search textbox with 'Babine' on internal:role=textbox[name="Search"i]
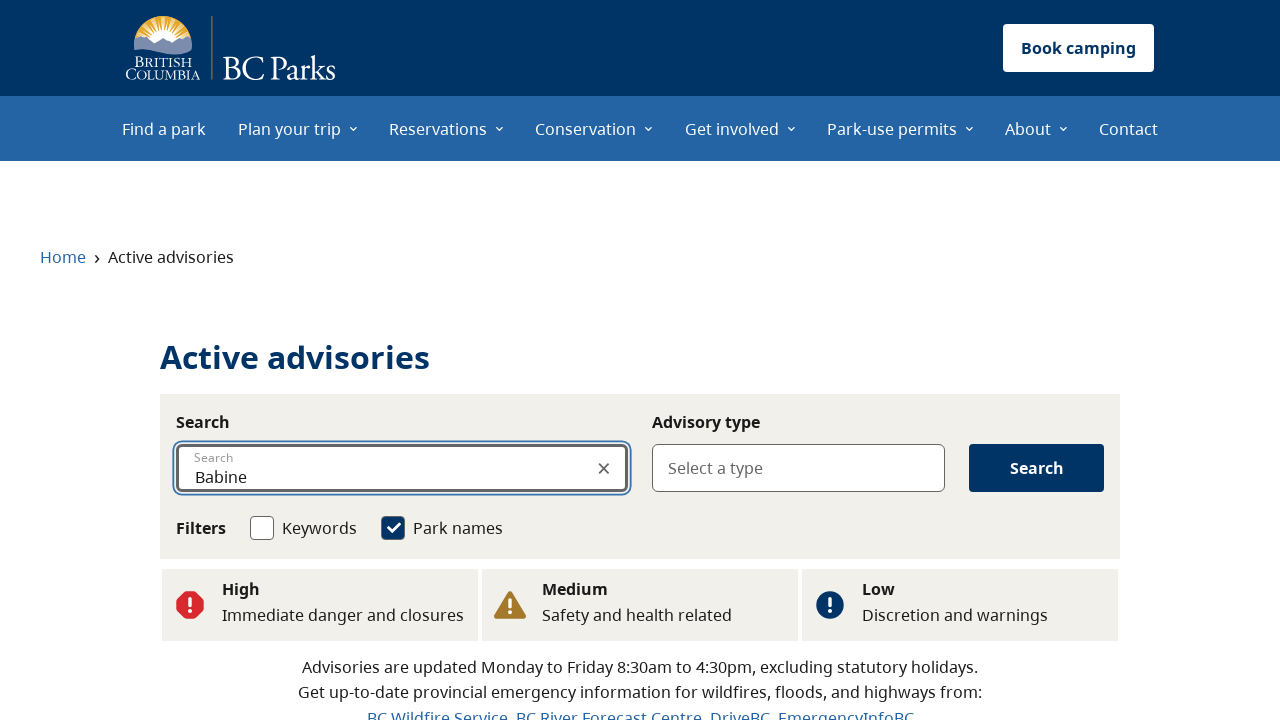

Clicked Search button to apply filters at (1037, 468) on internal:role=button[name="Search"i]
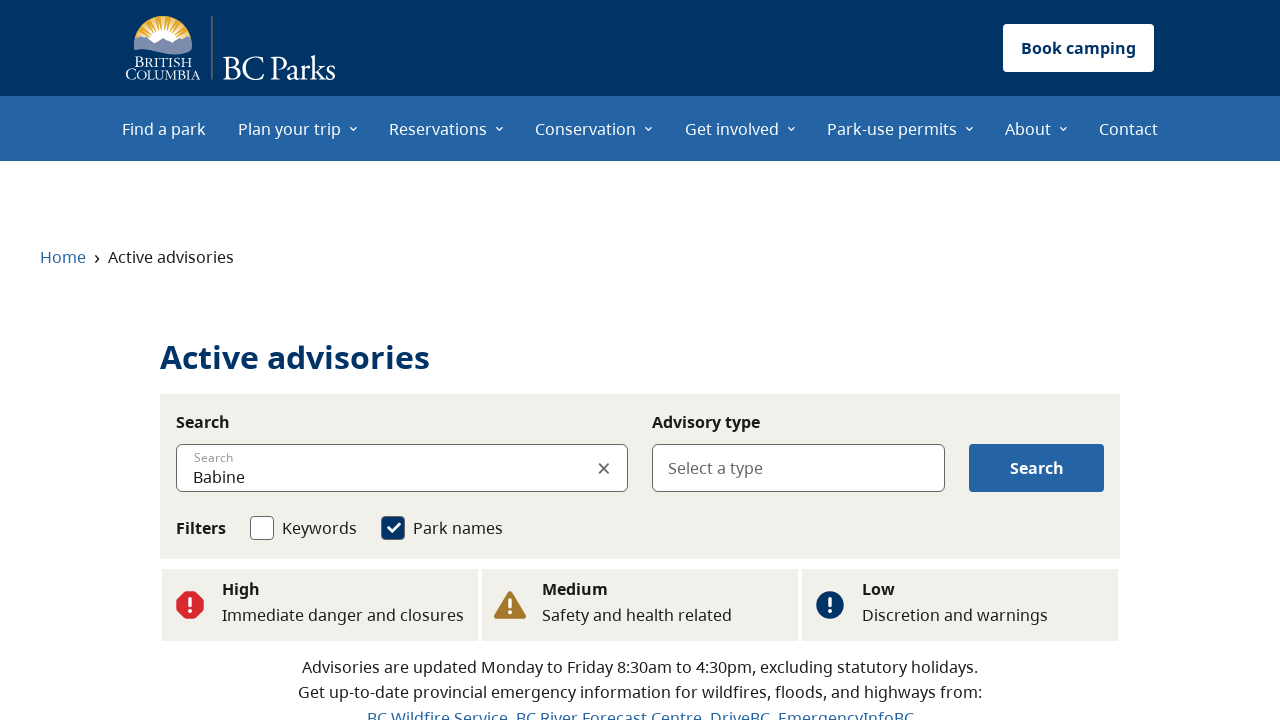

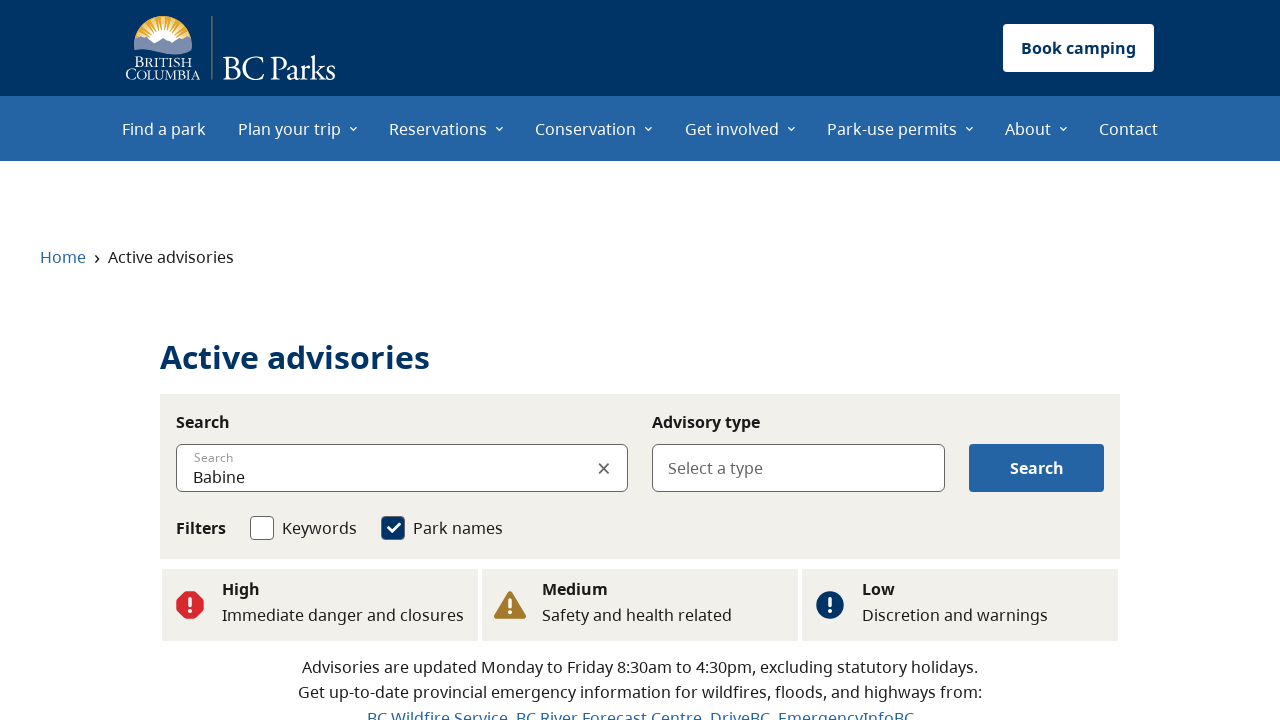